Navigates to demoqa.com homepage and clicks on the Elements section

Starting URL: https://demoqa.com/

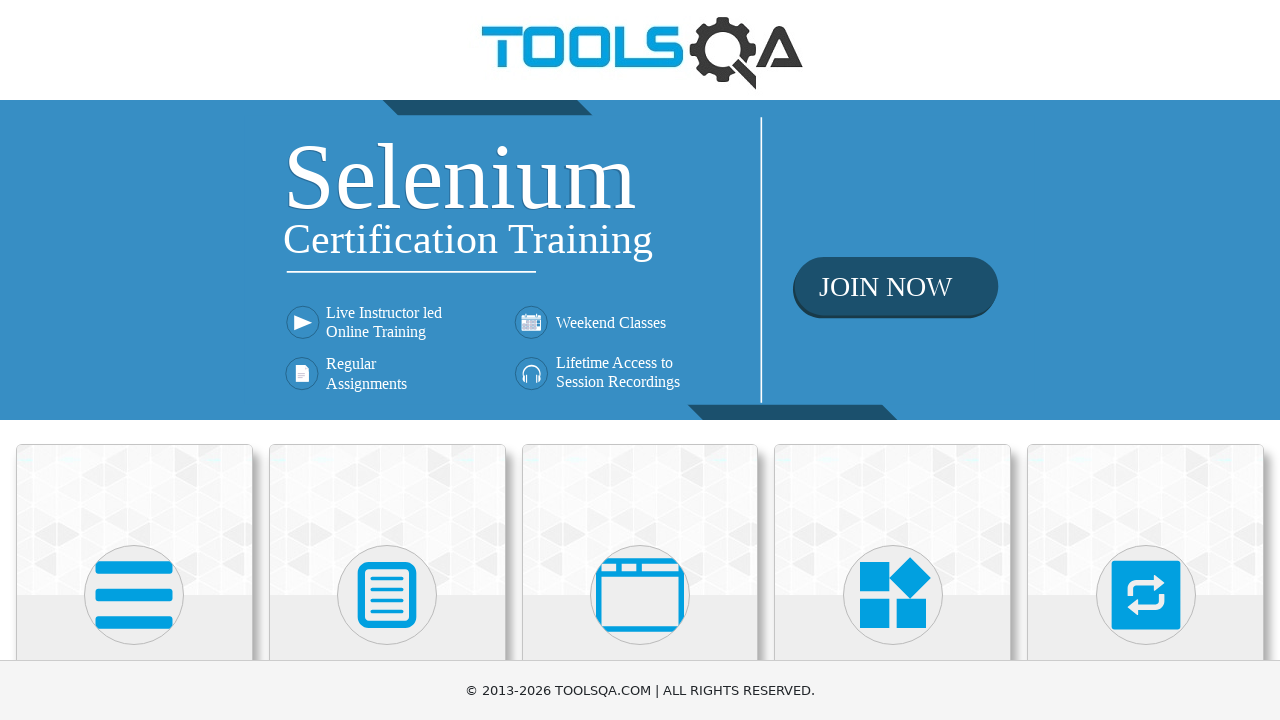

Navigated to demoqa.com homepage
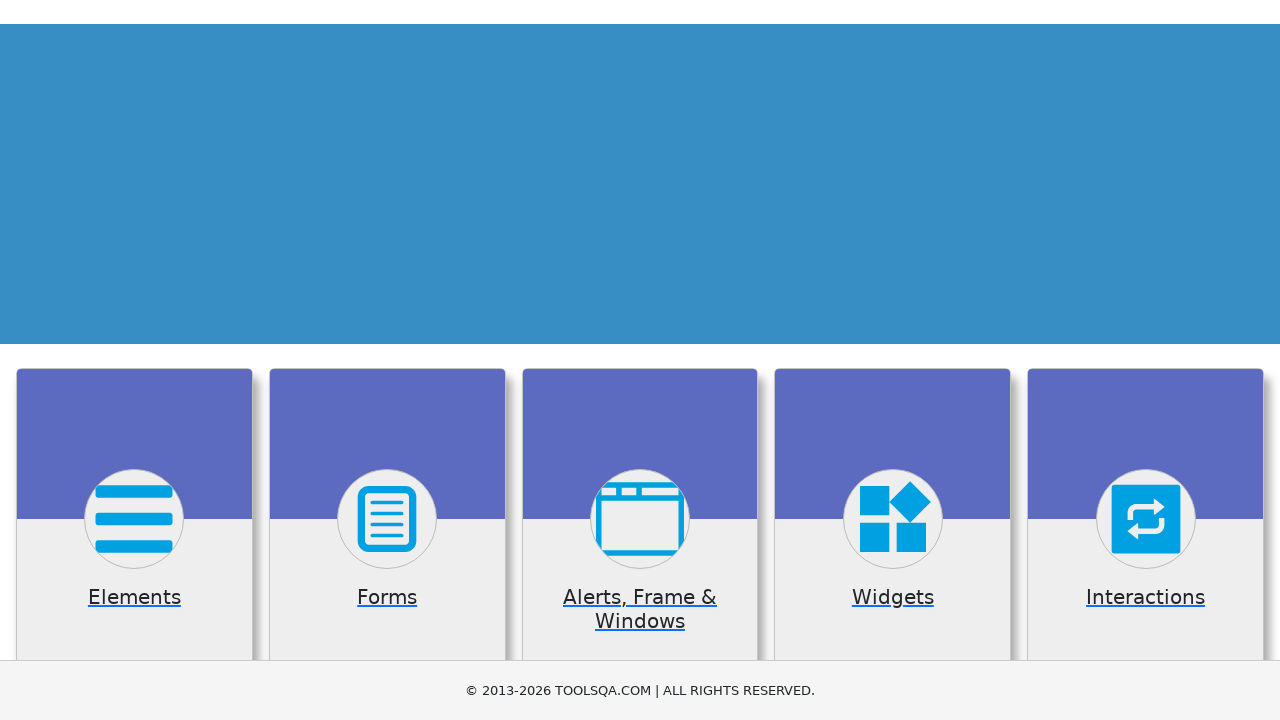

Clicked on the Elements section at (134, 360) on text=Elements
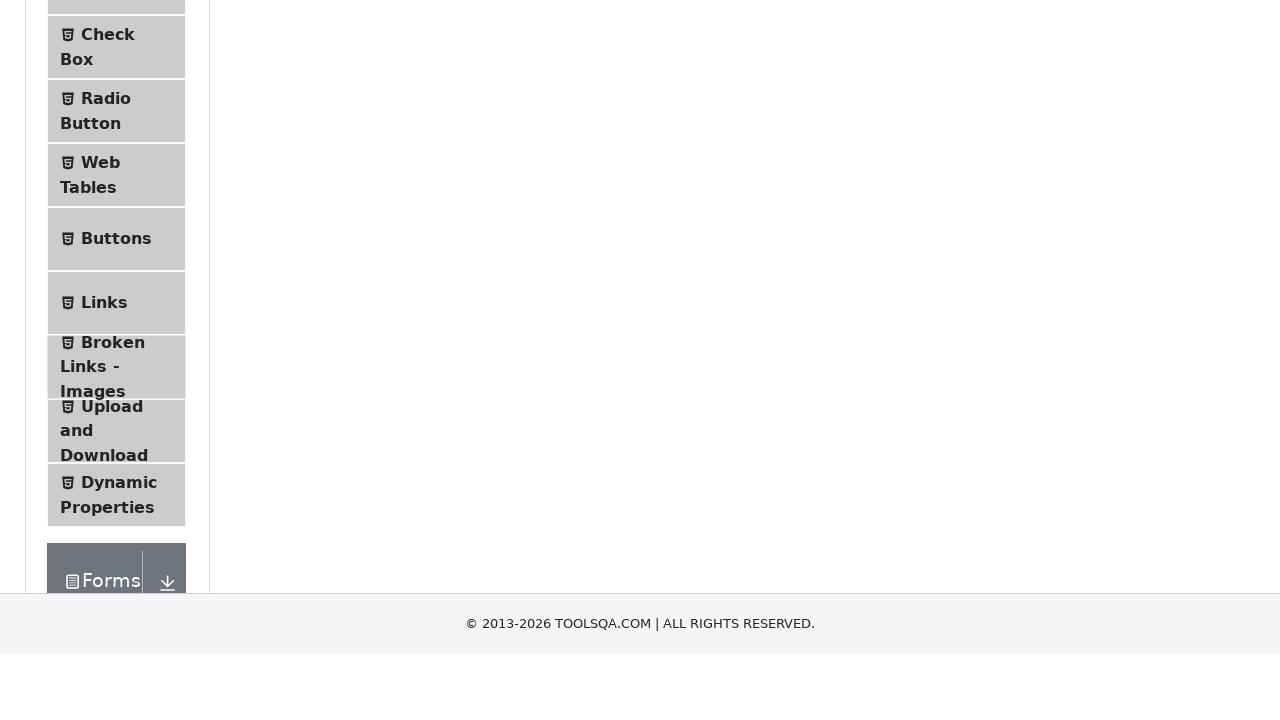

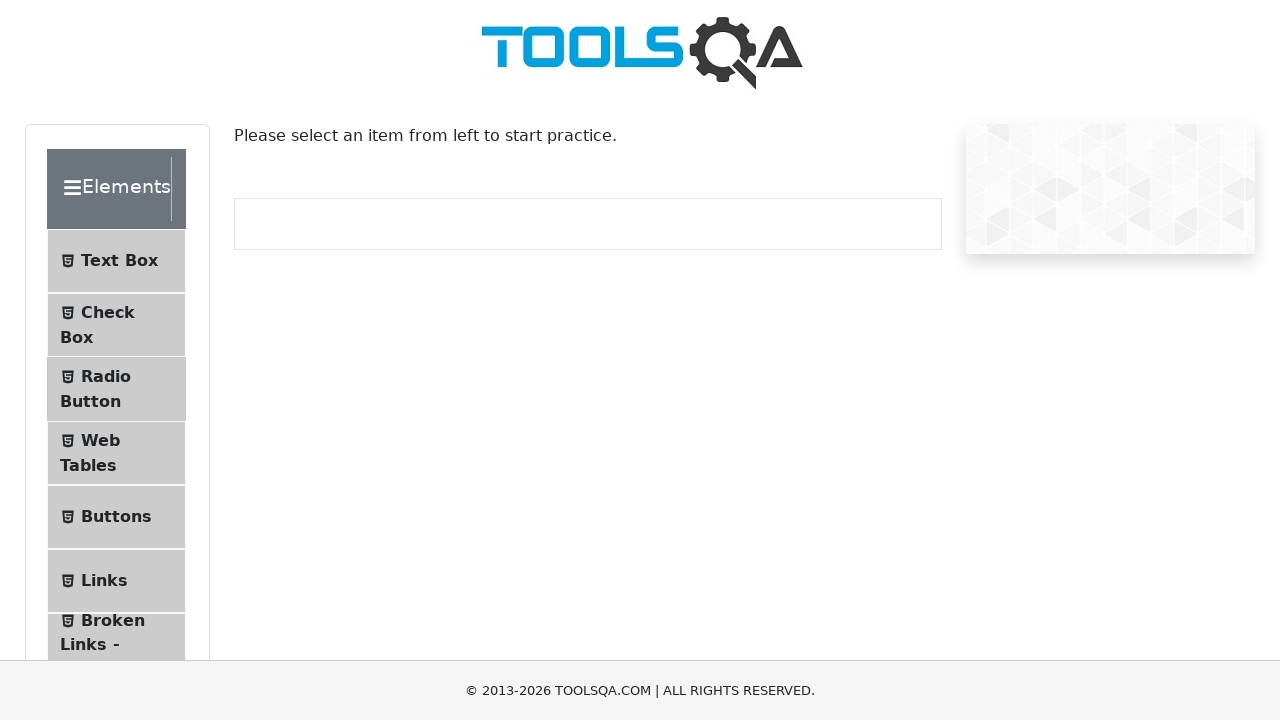